Tests wait functionality by clicking buttons that trigger delayed element appearances and then filling the dynamically displayed textboxes

Starting URL: https://www.hyrtutorials.com/p/waits-demo.html

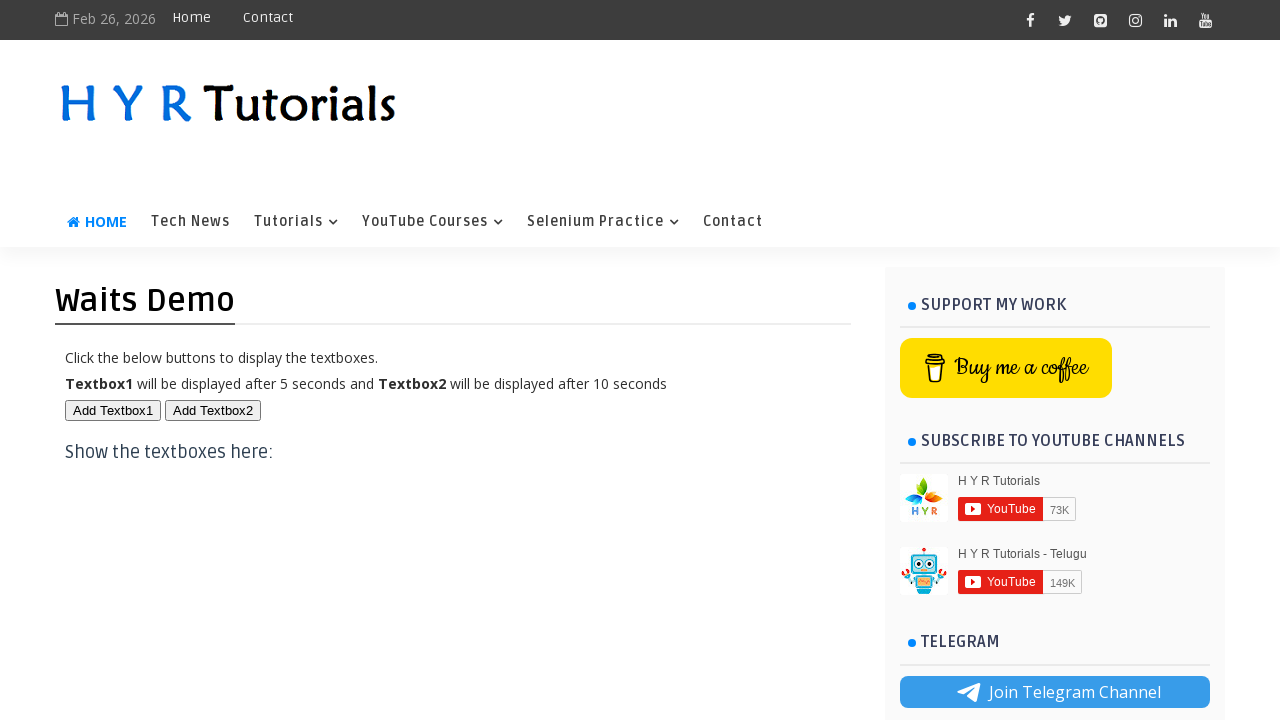

Clicked button 1 to trigger first textbox appearance at (113, 410) on button#btn1
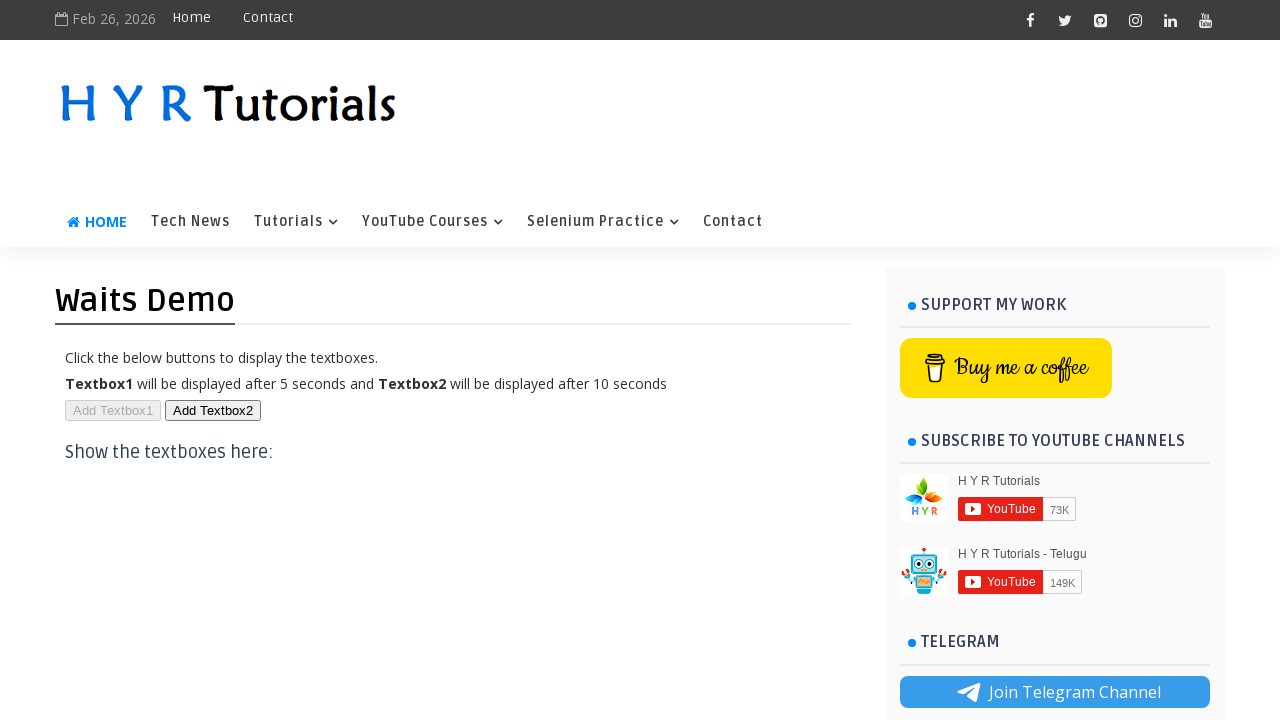

Filled first textbox with 'textbox1 data' on //p[text()='Click the below buttons to display the textboxes. ']/following-sibli
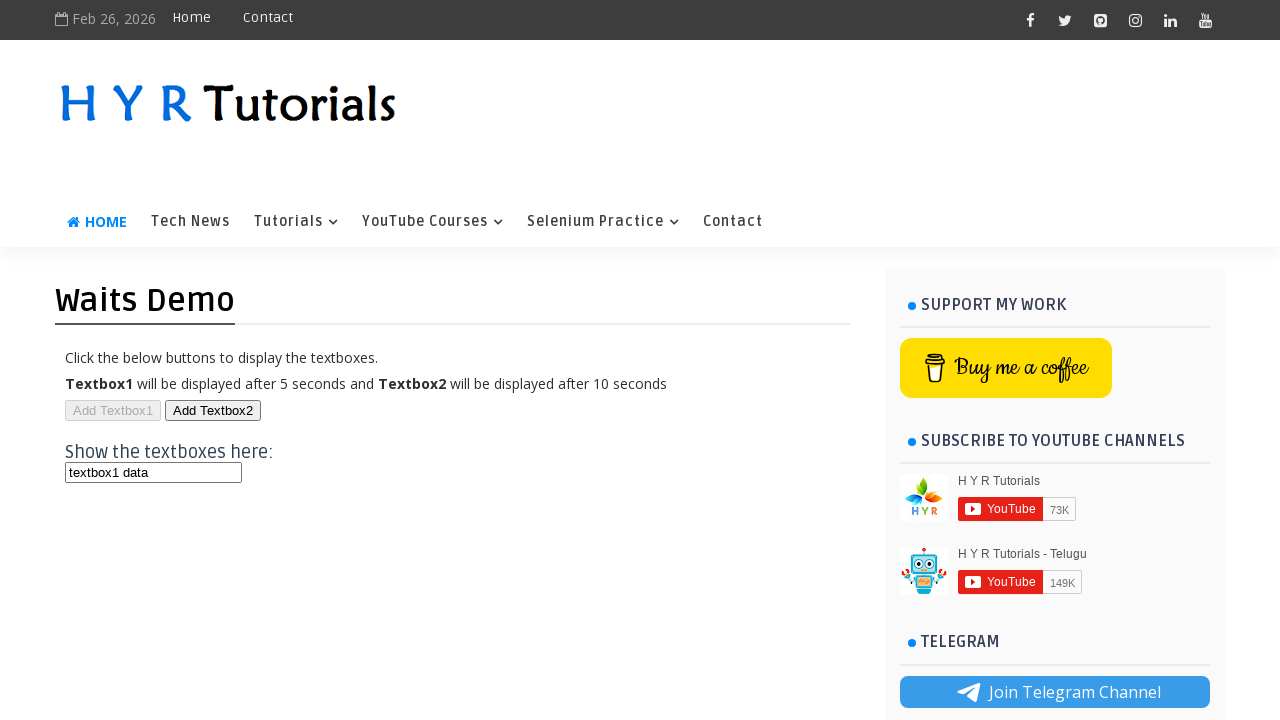

Clicked button 2 to trigger second textbox appearance at (213, 410) on button#btn2
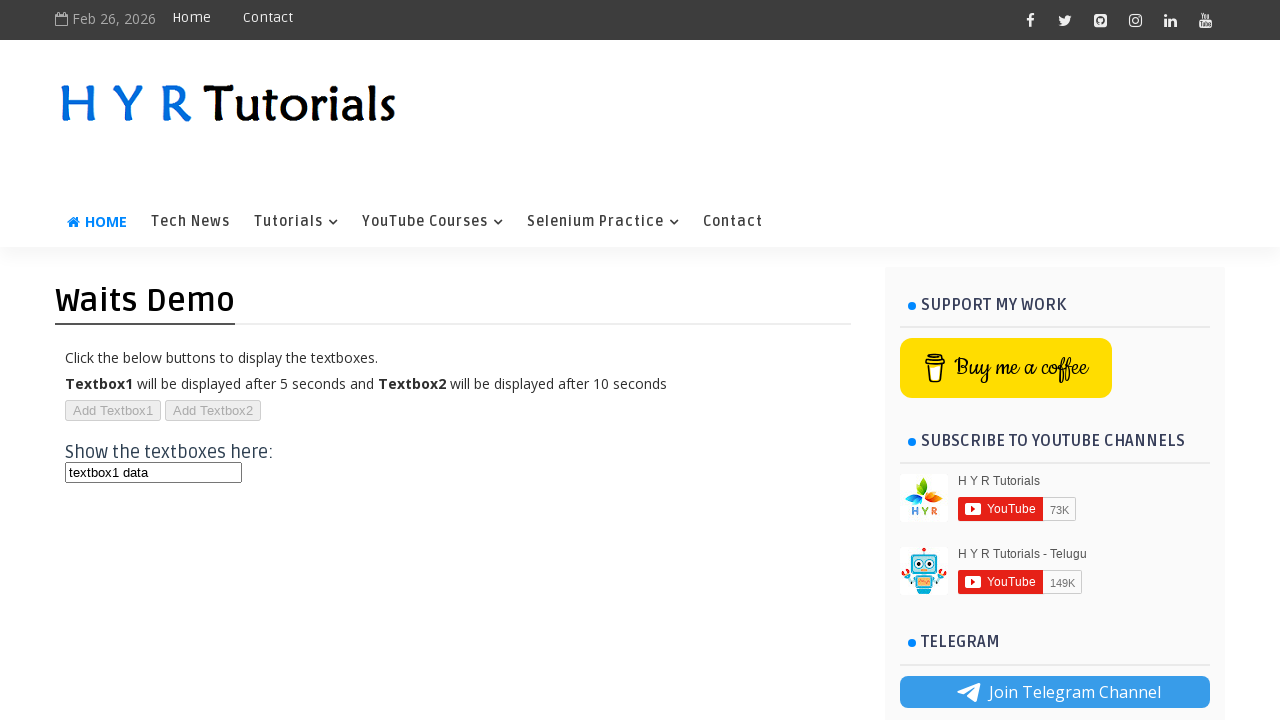

Filled second textbox with 'textbox2 data' on //p[text()='Click the below buttons to display the textboxes. ']/following-sibli
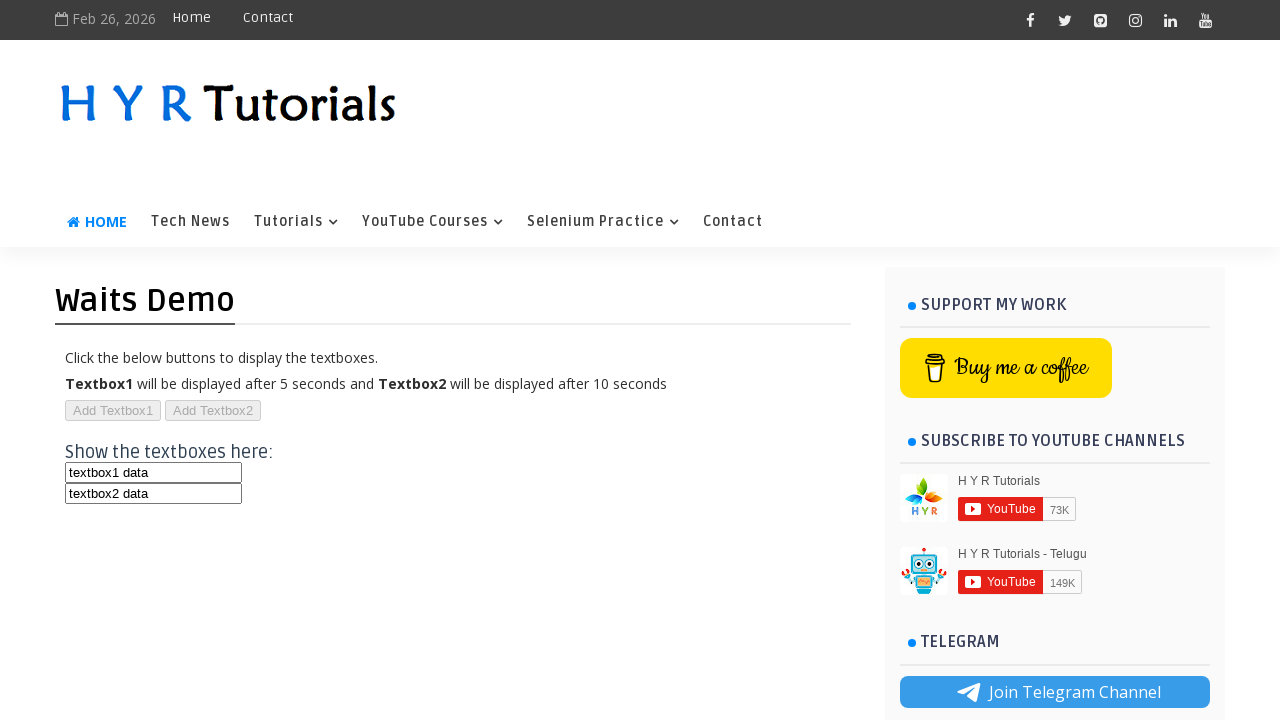

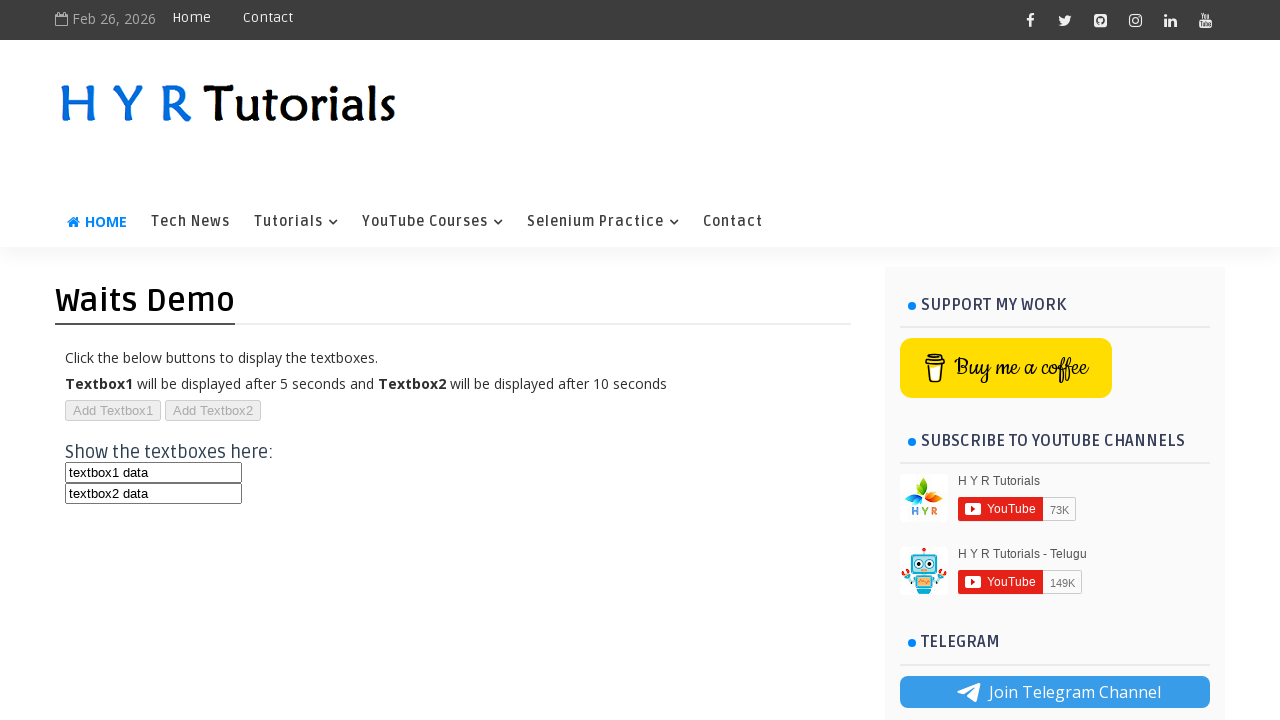